Navigates to the best auto dialer app page with mobile viewport dimensions to verify the page loads correctly on mobile devices.

Starting URL: https://www.getcalley.com/best-auto-dialer-app/

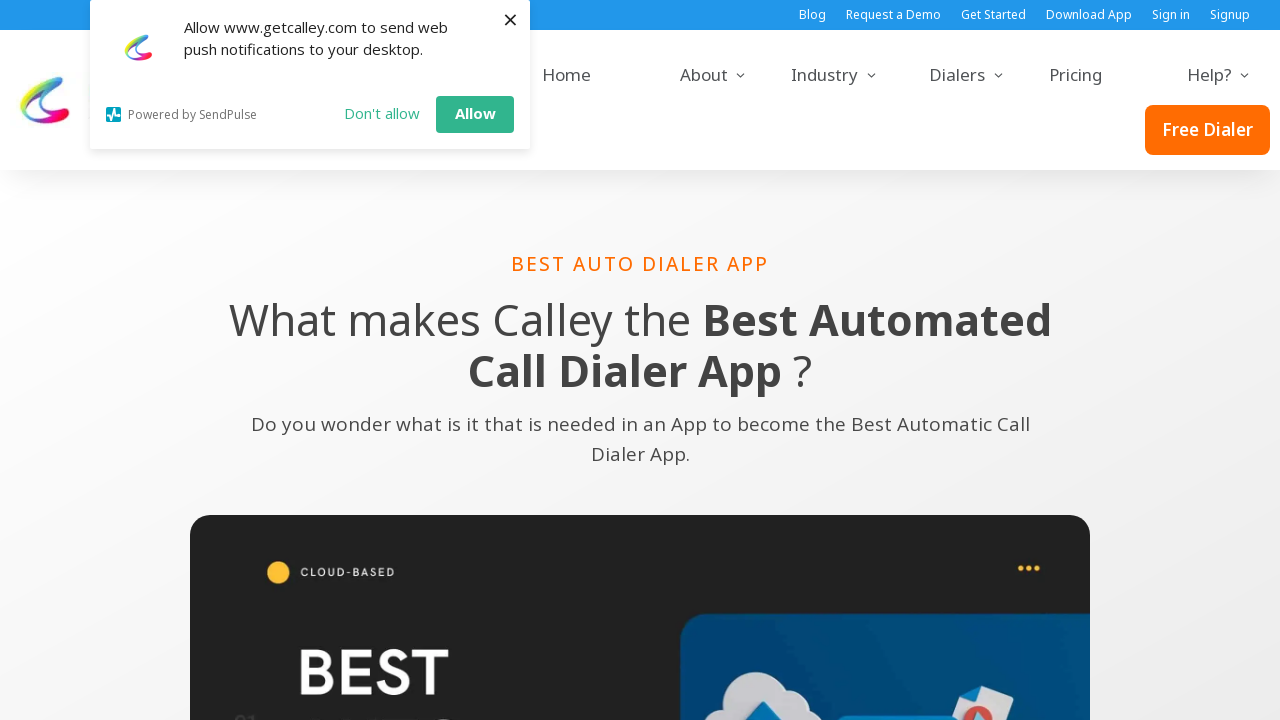

Set viewport to mobile dimensions (414x896)
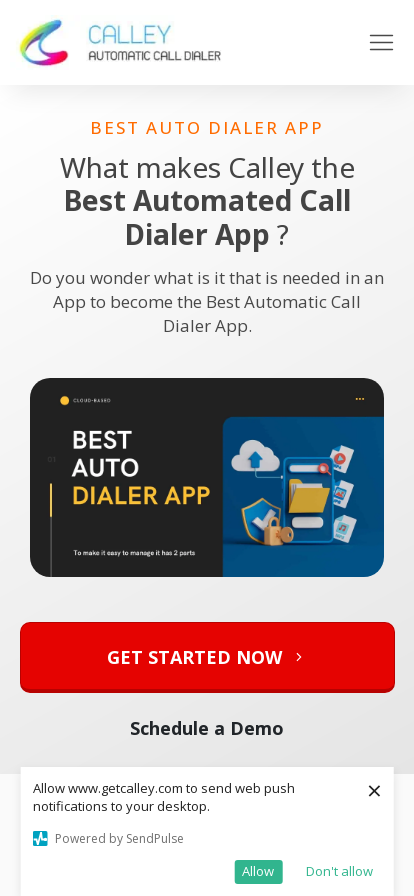

Page fully loaded on mobile viewport
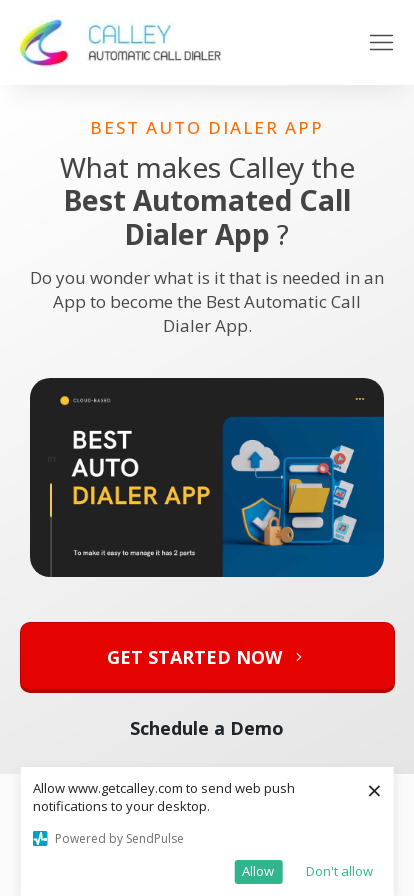

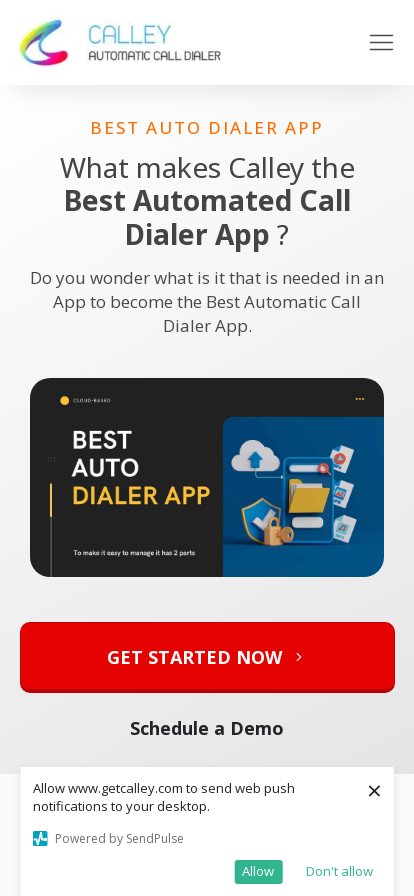